Tests the search functionality on Bilibili by entering a search term in the search input and clicking the search button

Starting URL: https://www.bilibili.com/

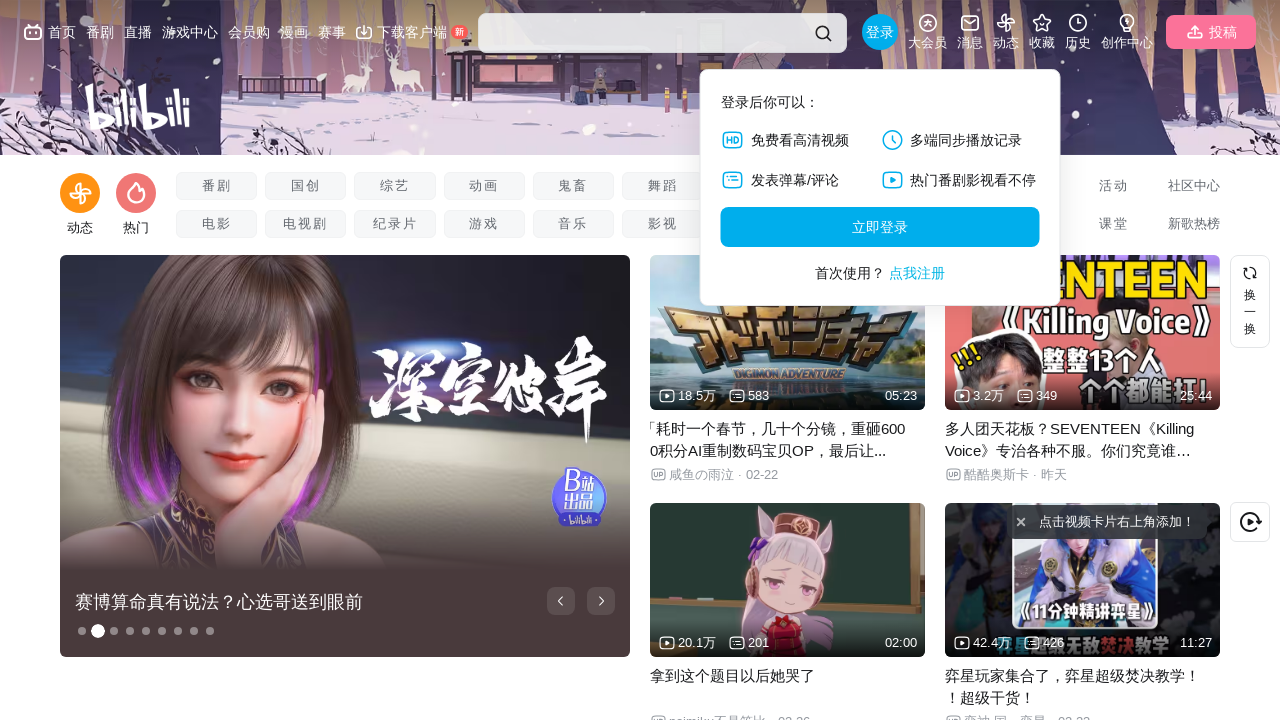

Filled search input with '丰小帅' on .nav-search-input
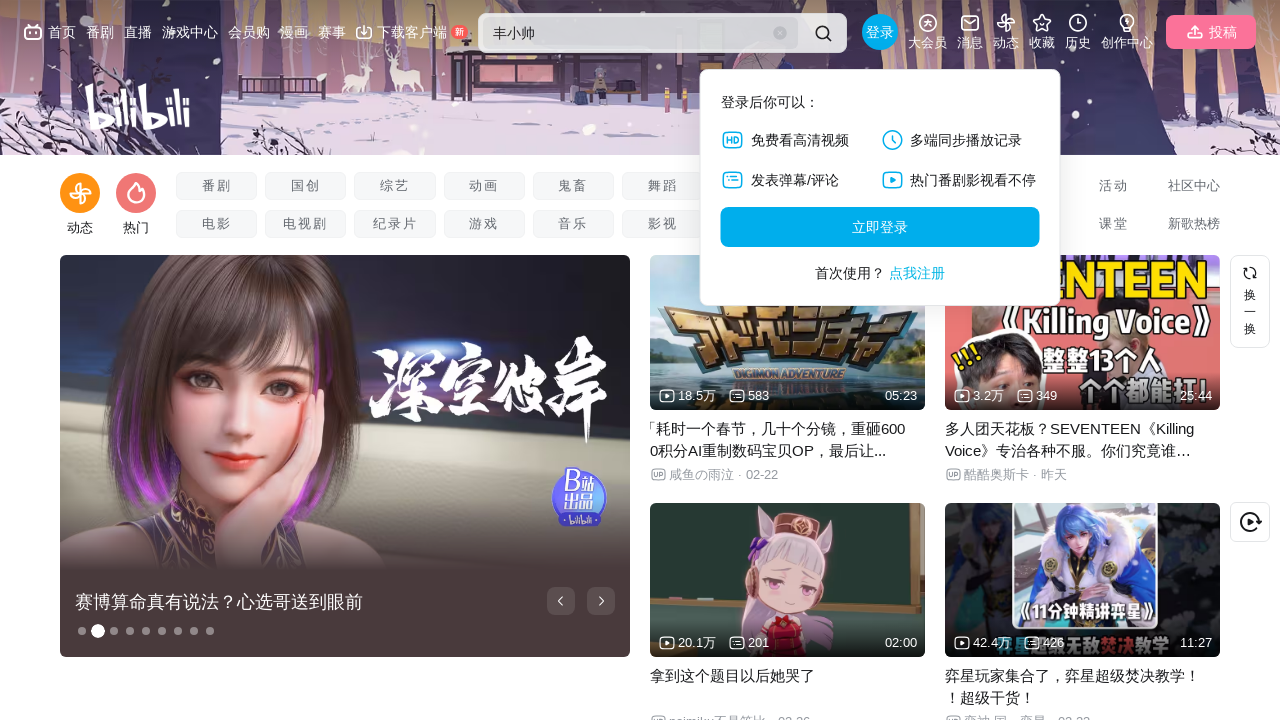

Clicked search button at (823, 33) on .nav-search-btn
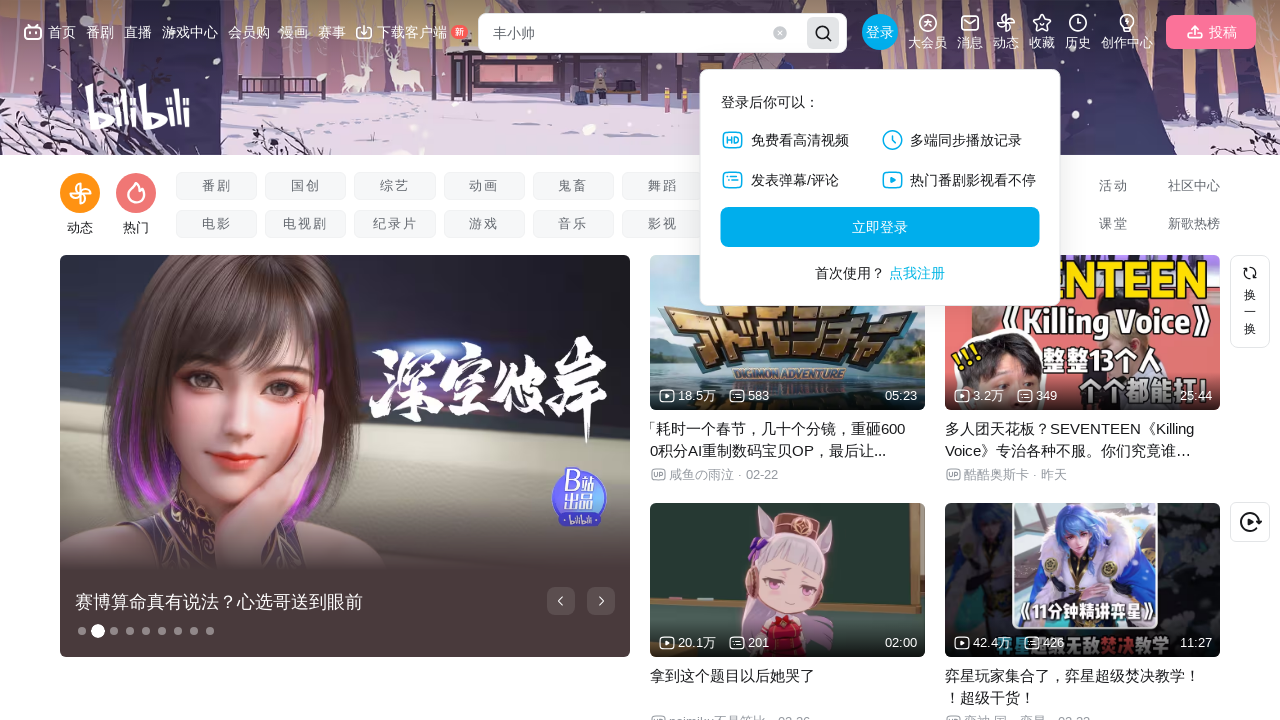

Search results page loaded
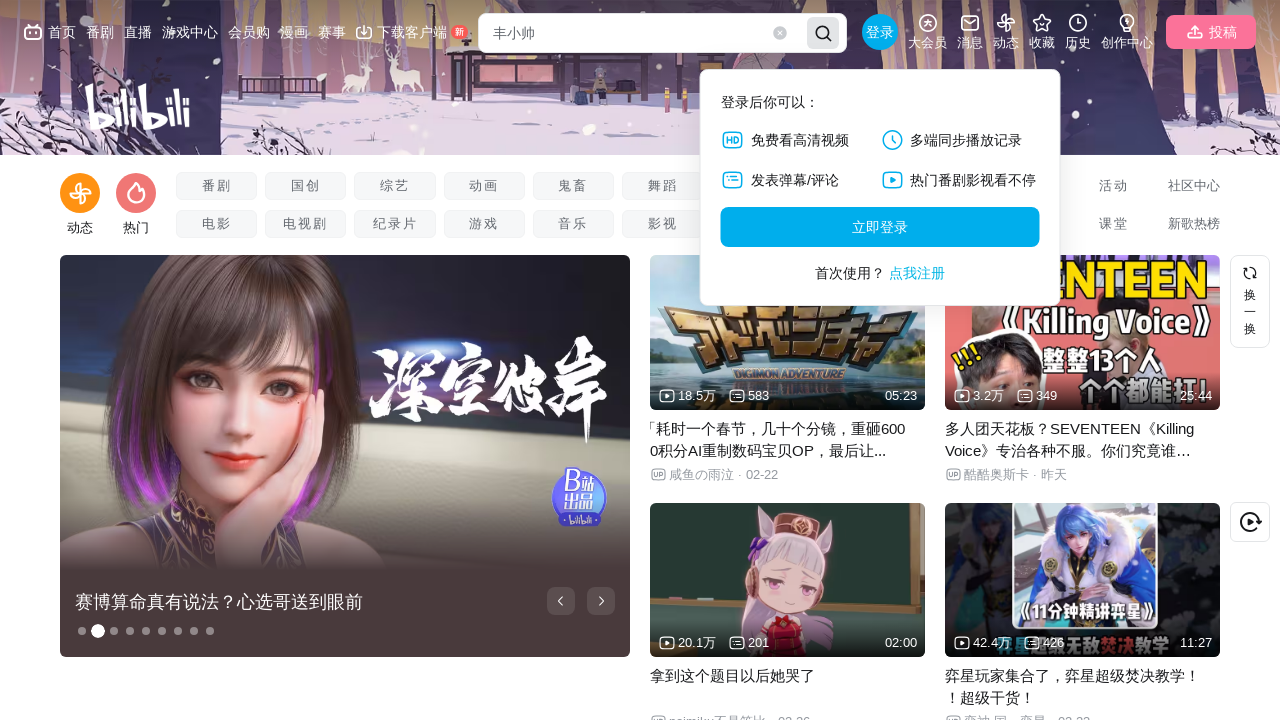

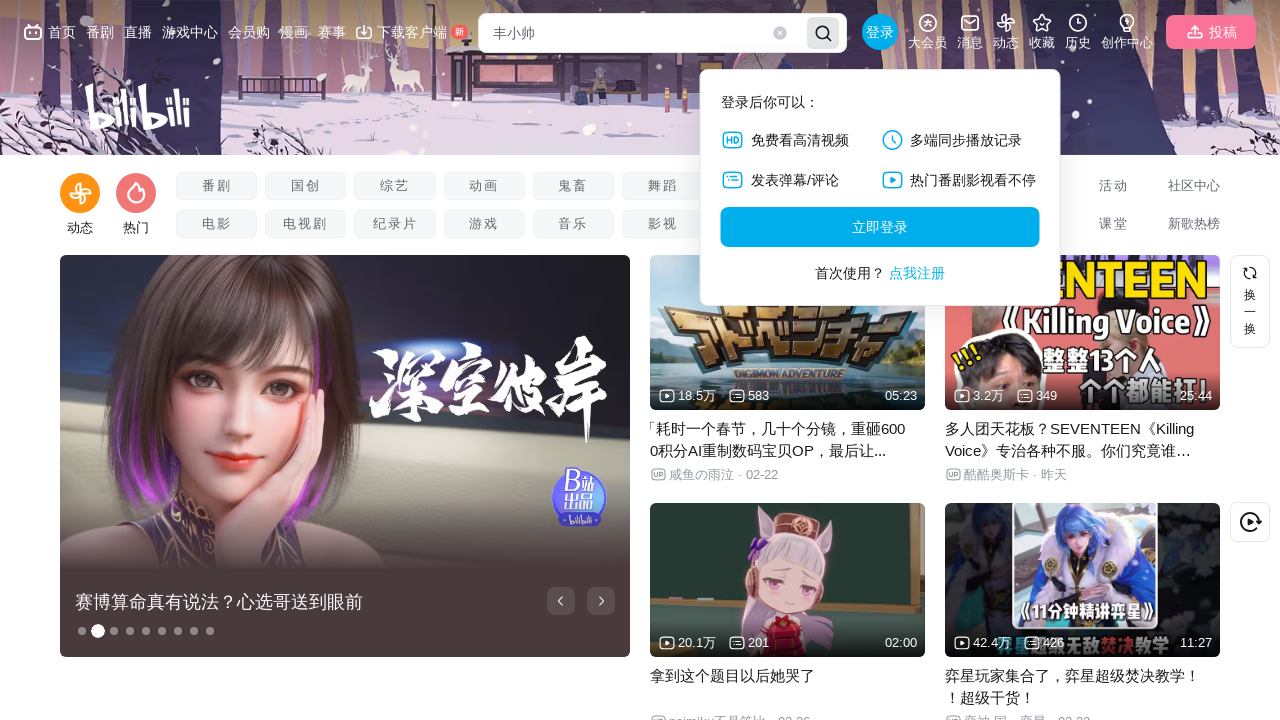